Waits for a price to reach $100, clicks book button, solves a mathematical problem, and submits the answer

Starting URL: https://suninjuly.github.io/explicit_wait2.html

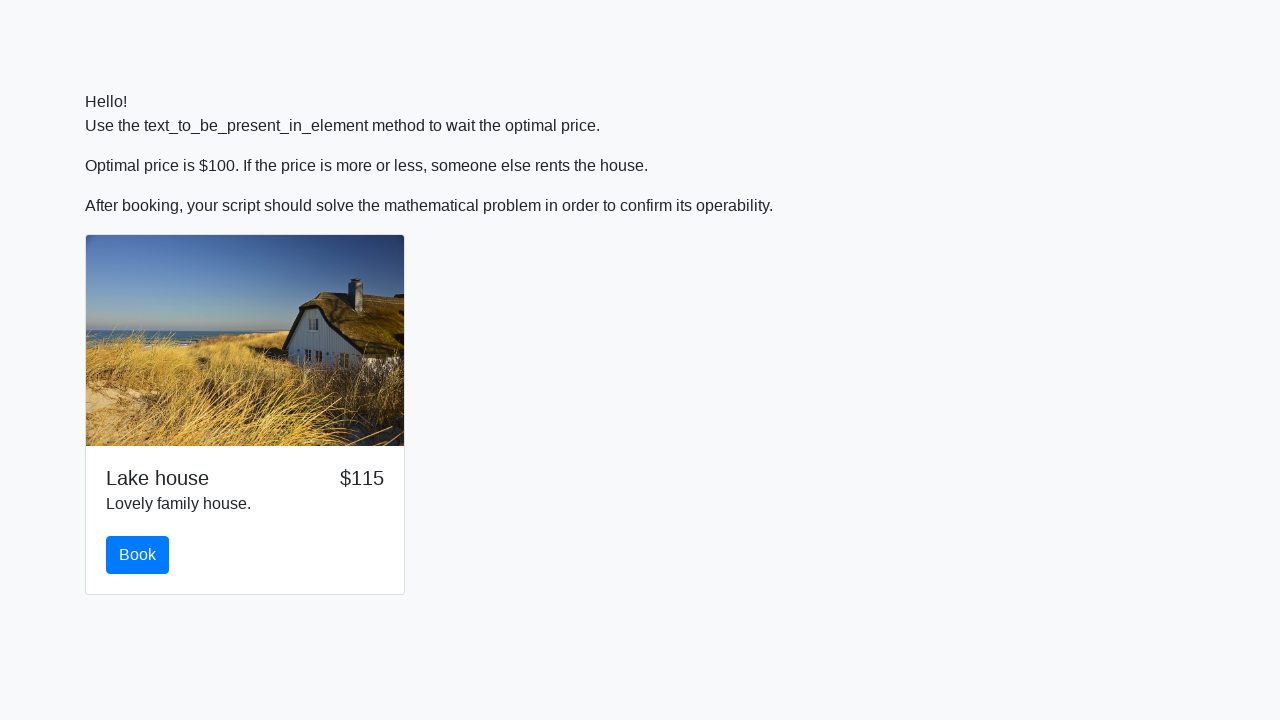

Waited for price to reach $100
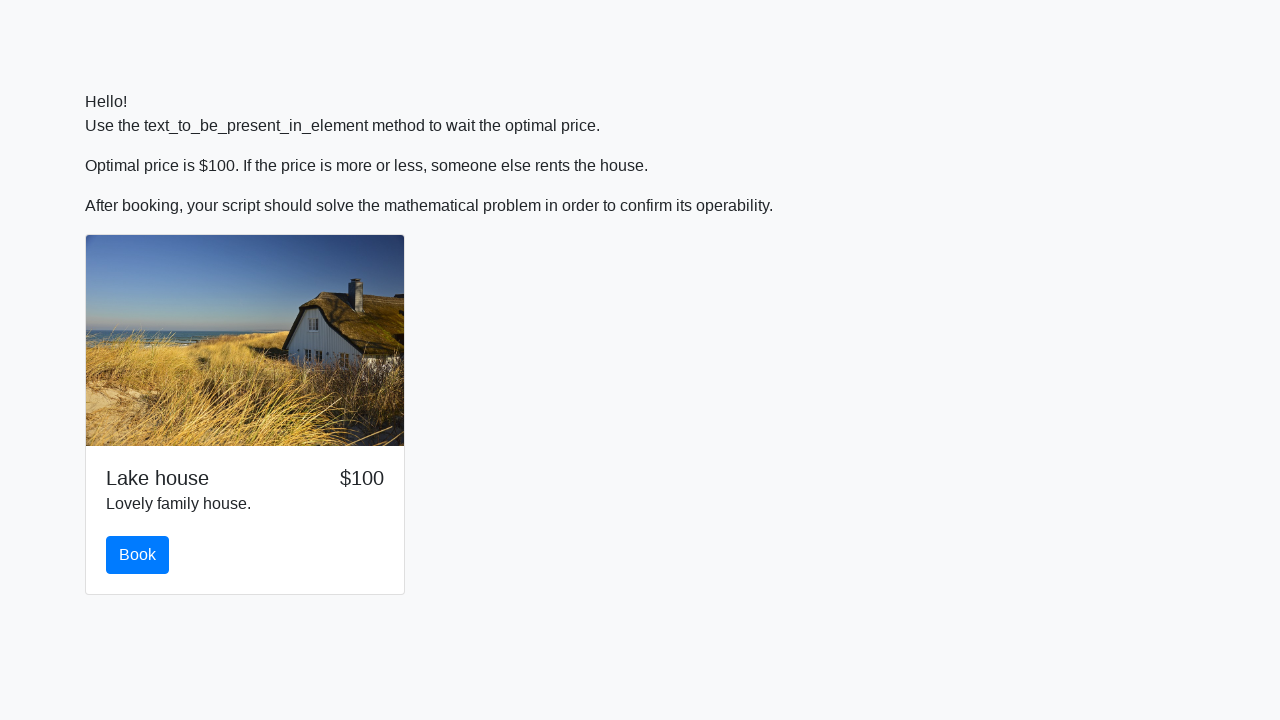

Clicked book button at (138, 555) on #book
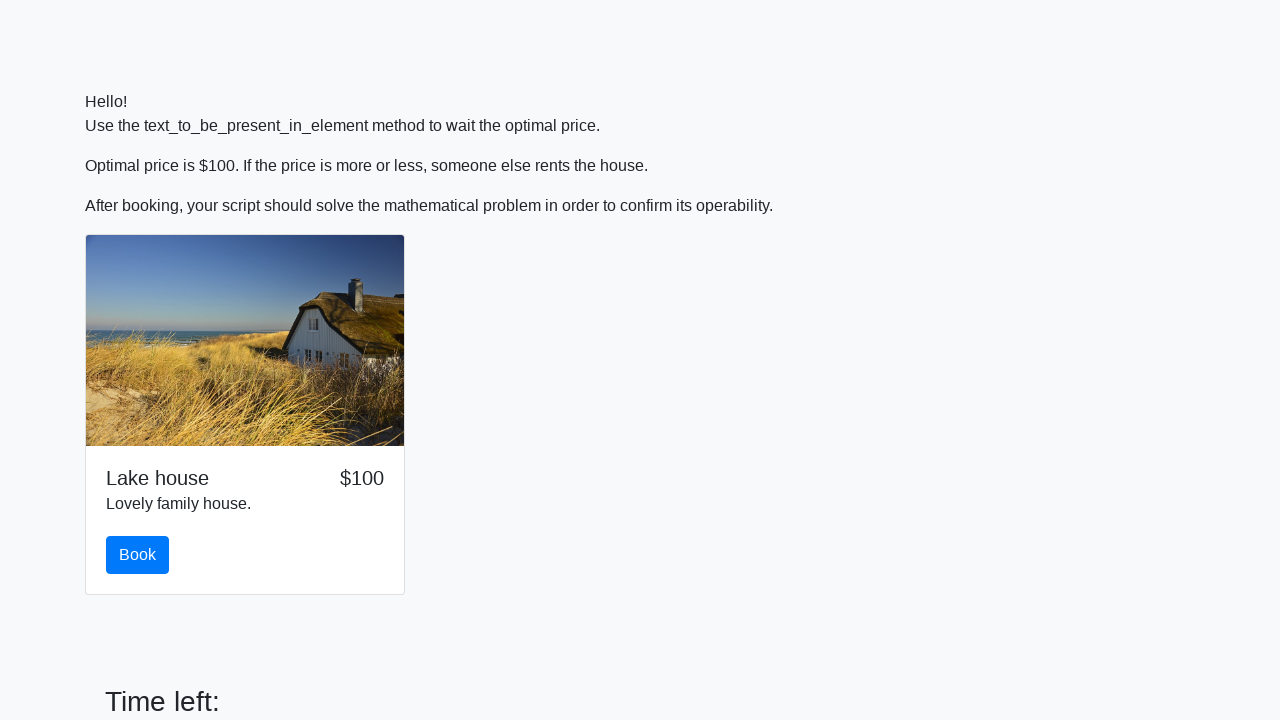

Retrieved value to calculate: 589
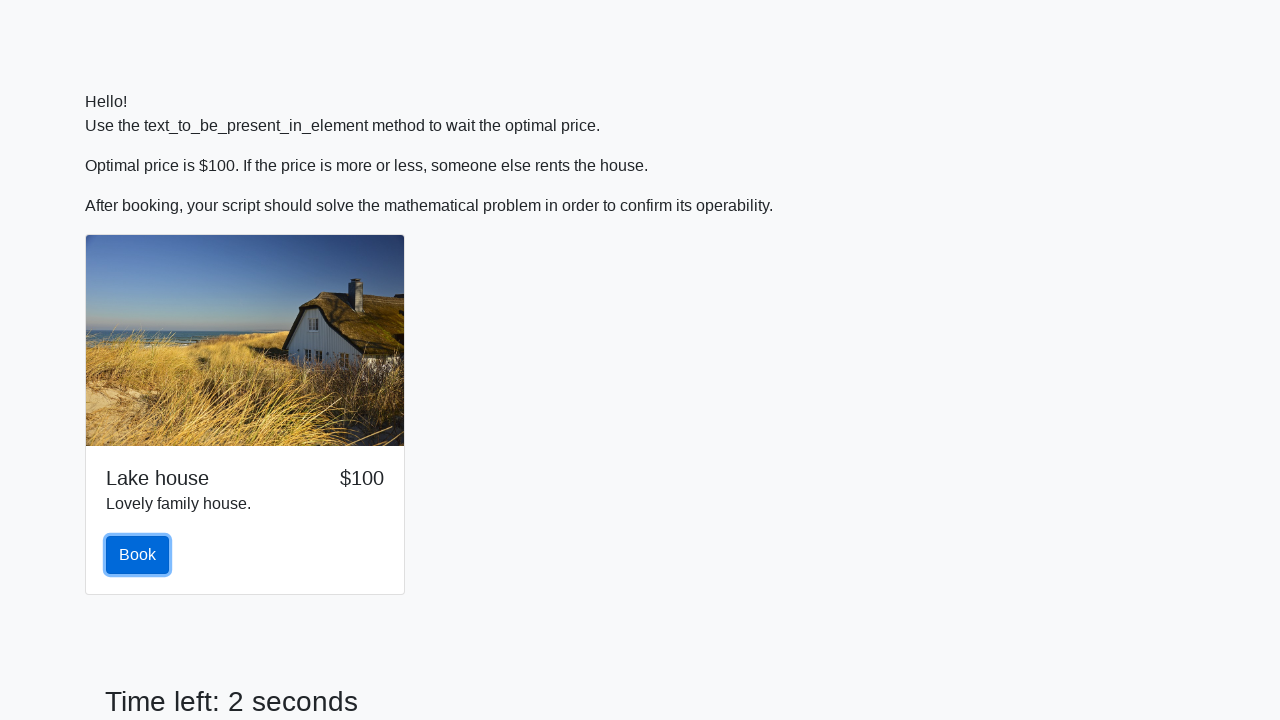

Calculated mathematical answer: 2.4837241076349894
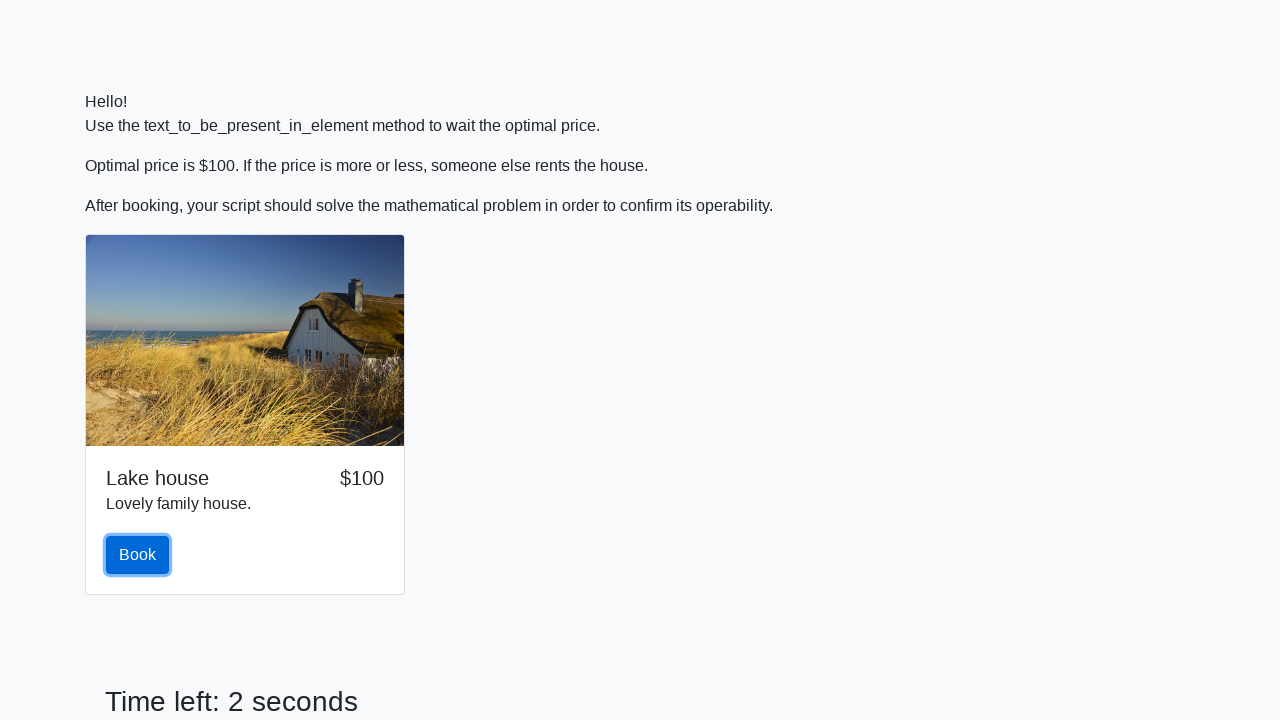

Filled answer field with calculated value on #answer
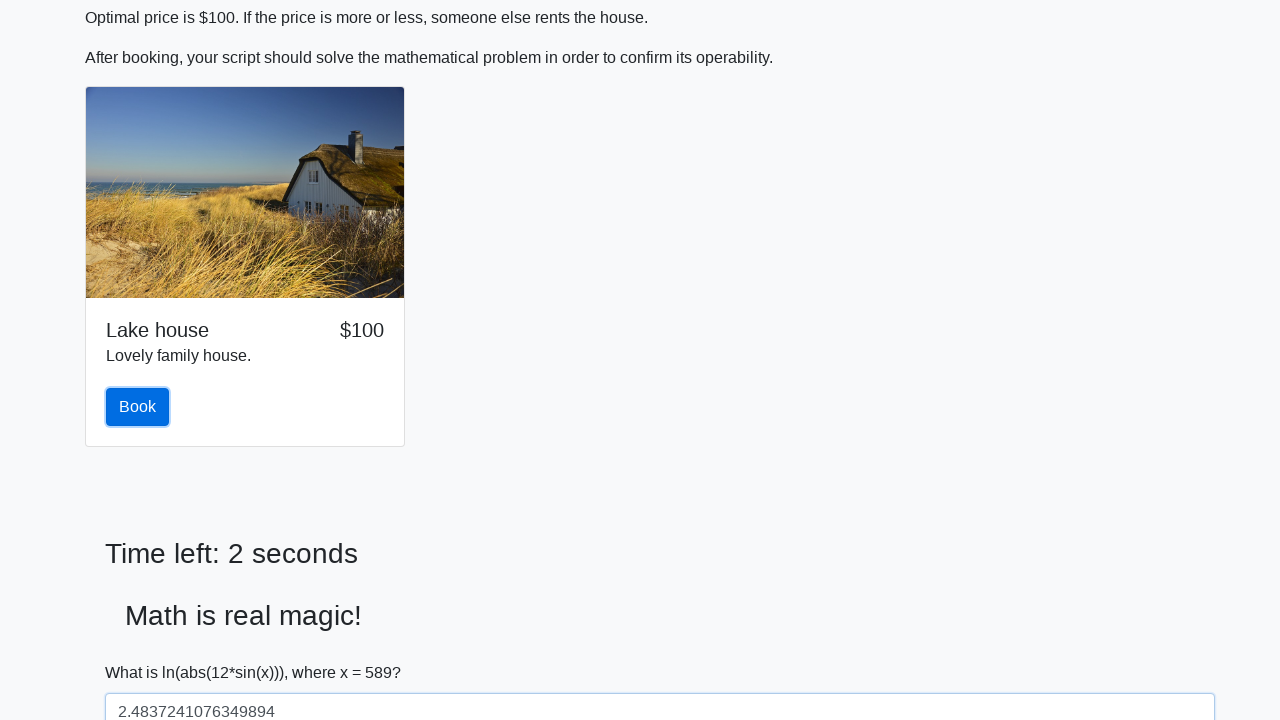

Clicked solve button to submit answer at (143, 651) on #solve
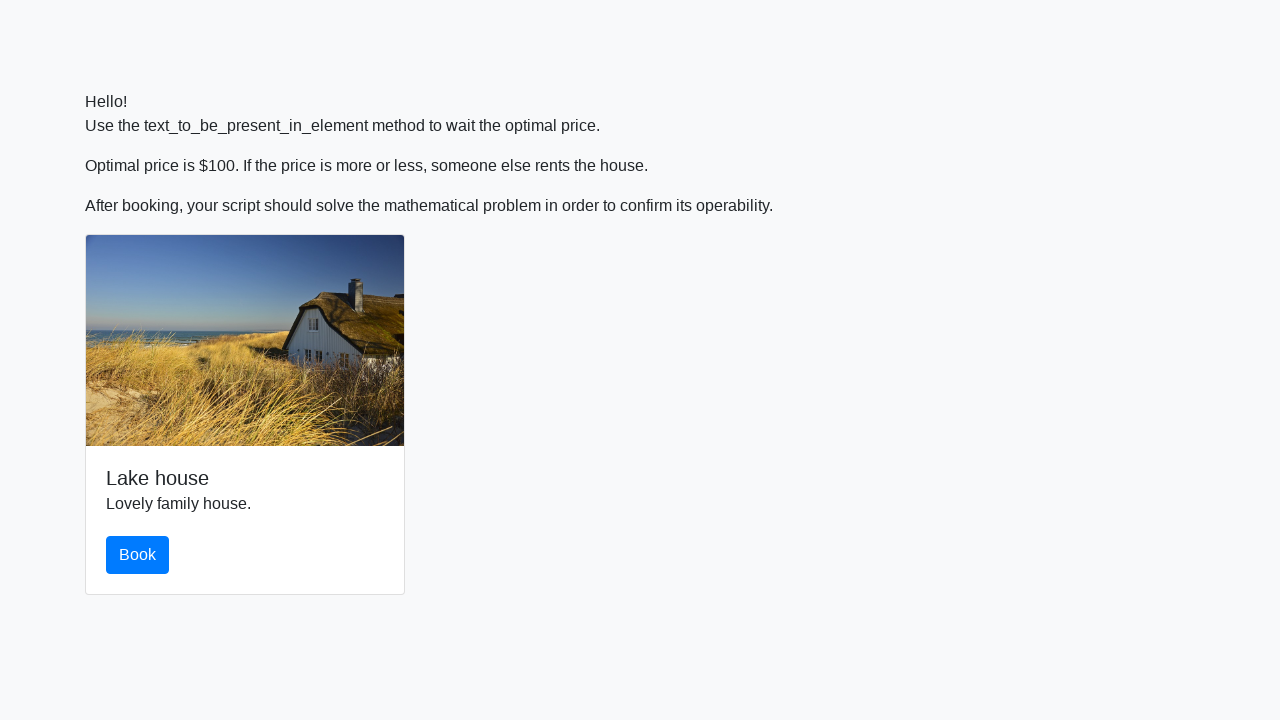

Handled confirmation alert by accepting it
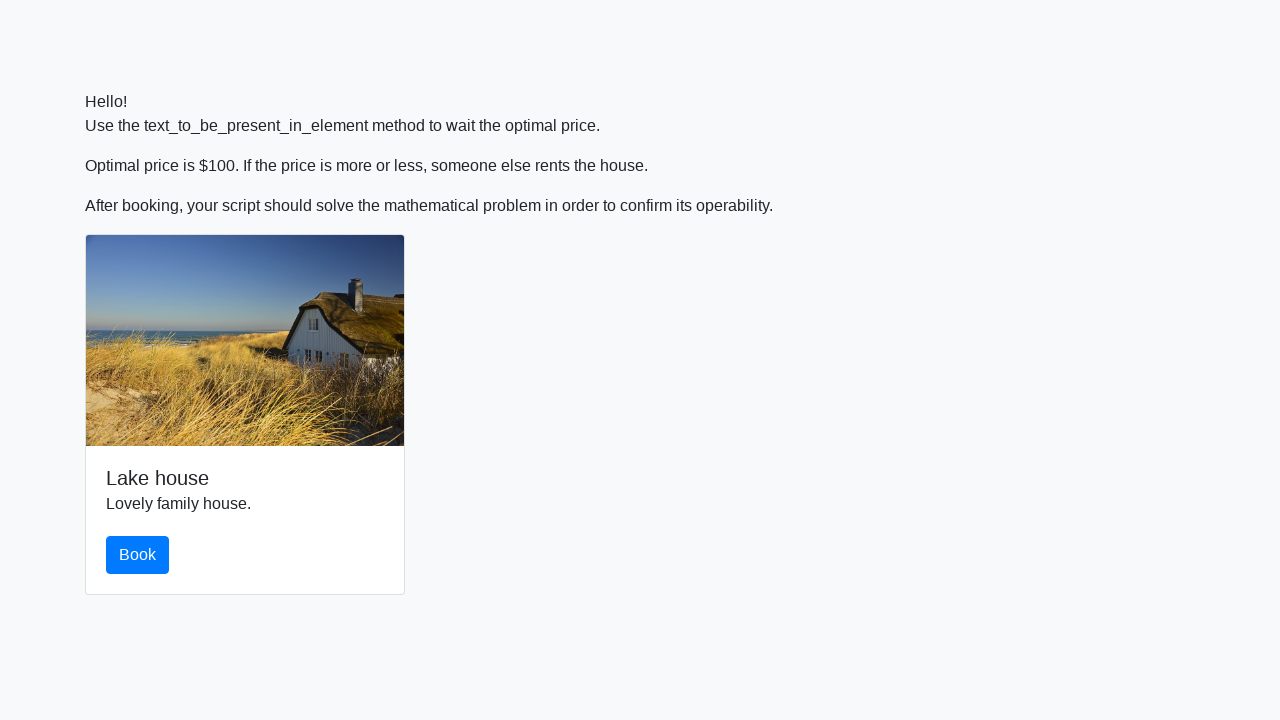

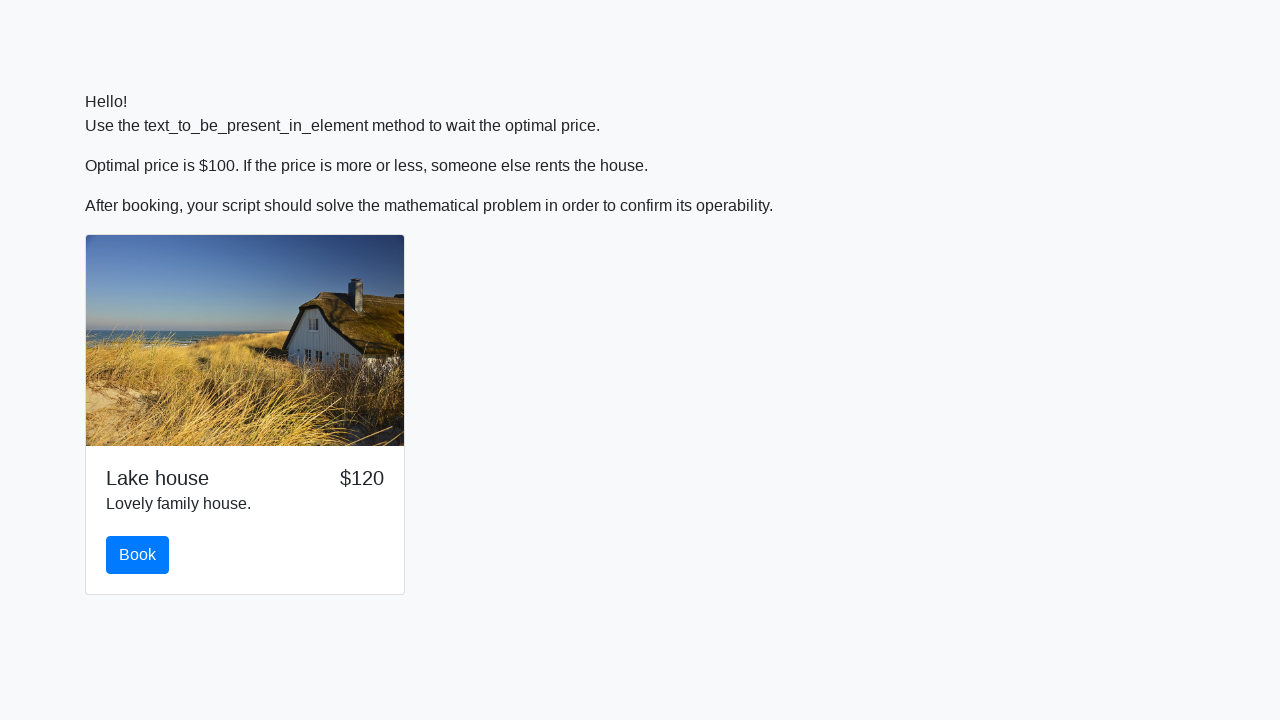